Retrieves and verifies the tag name of an input element

Starting URL: https://www.selenium.dev/selenium/web/inputs.html

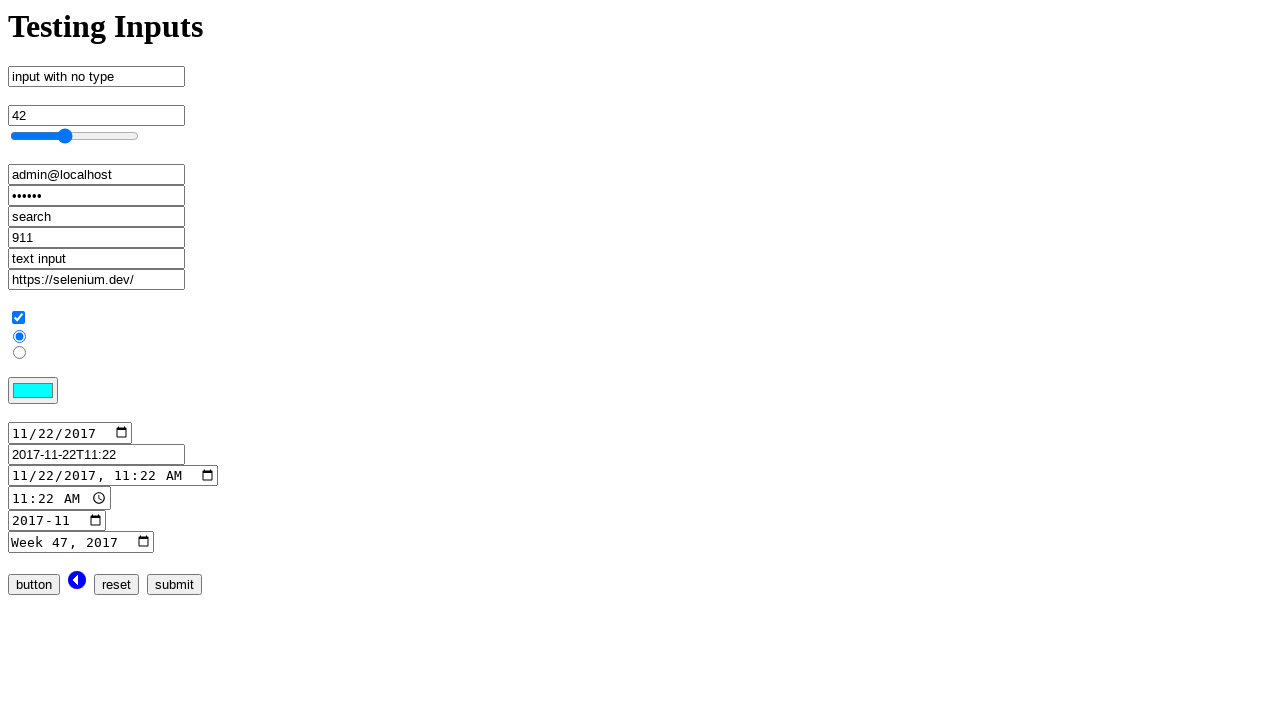

Located input element with name 'number_input'
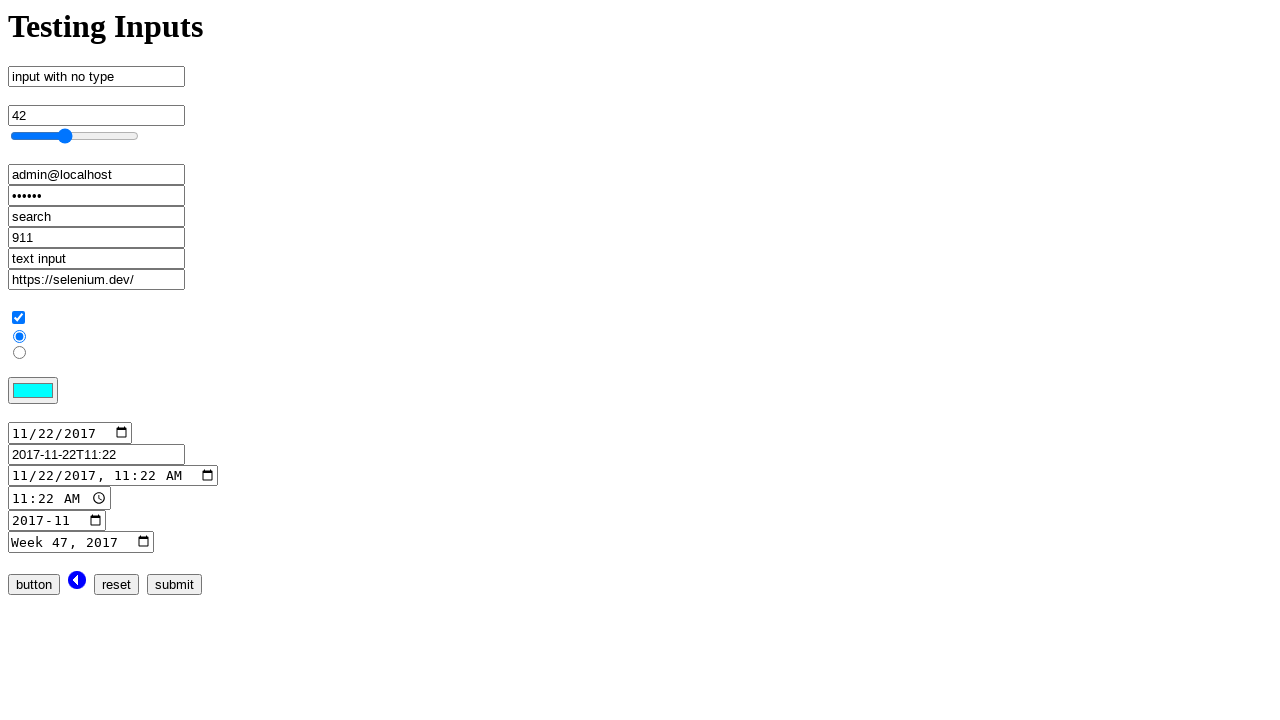

Retrieved tag name of input element using JavaScript evaluation
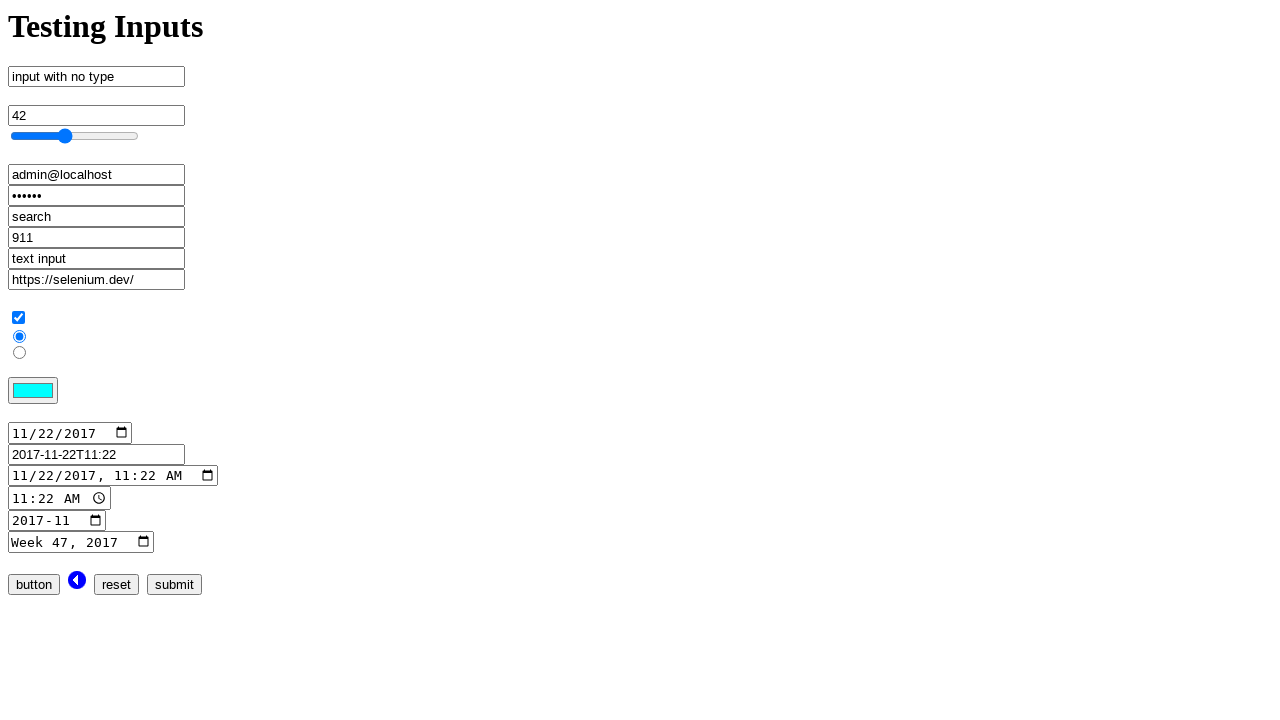

Verified element tag name: input
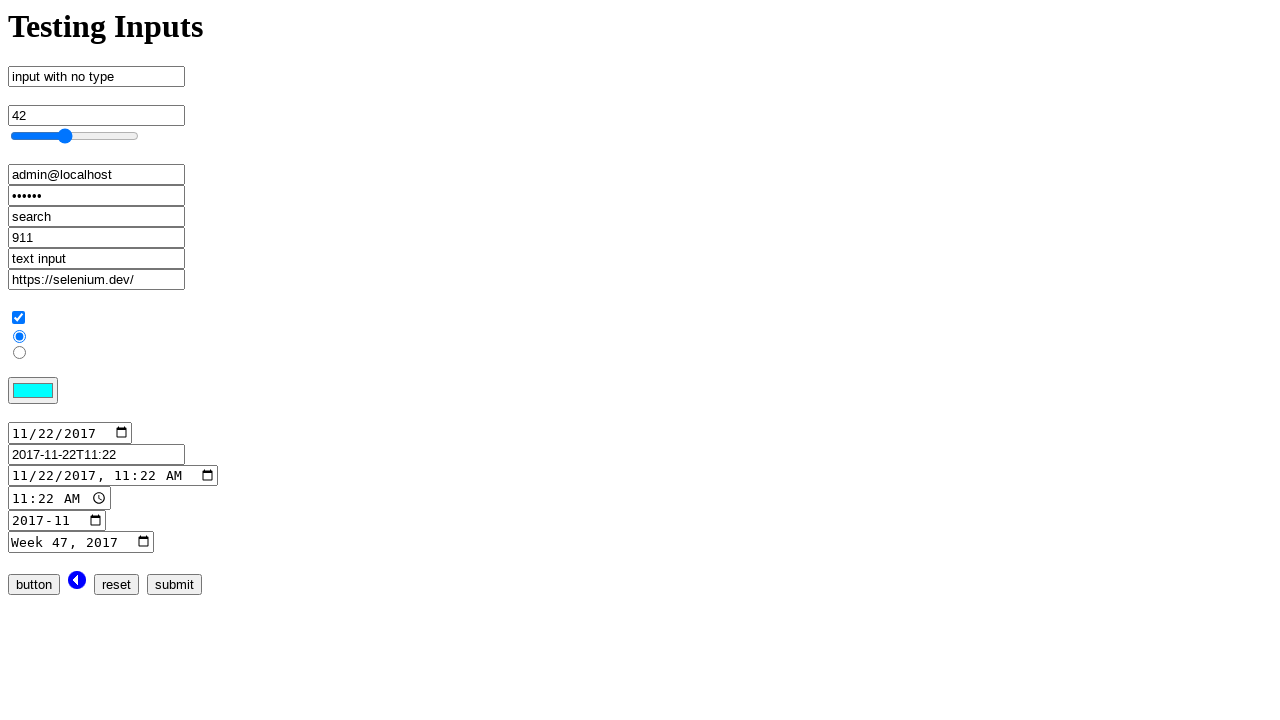

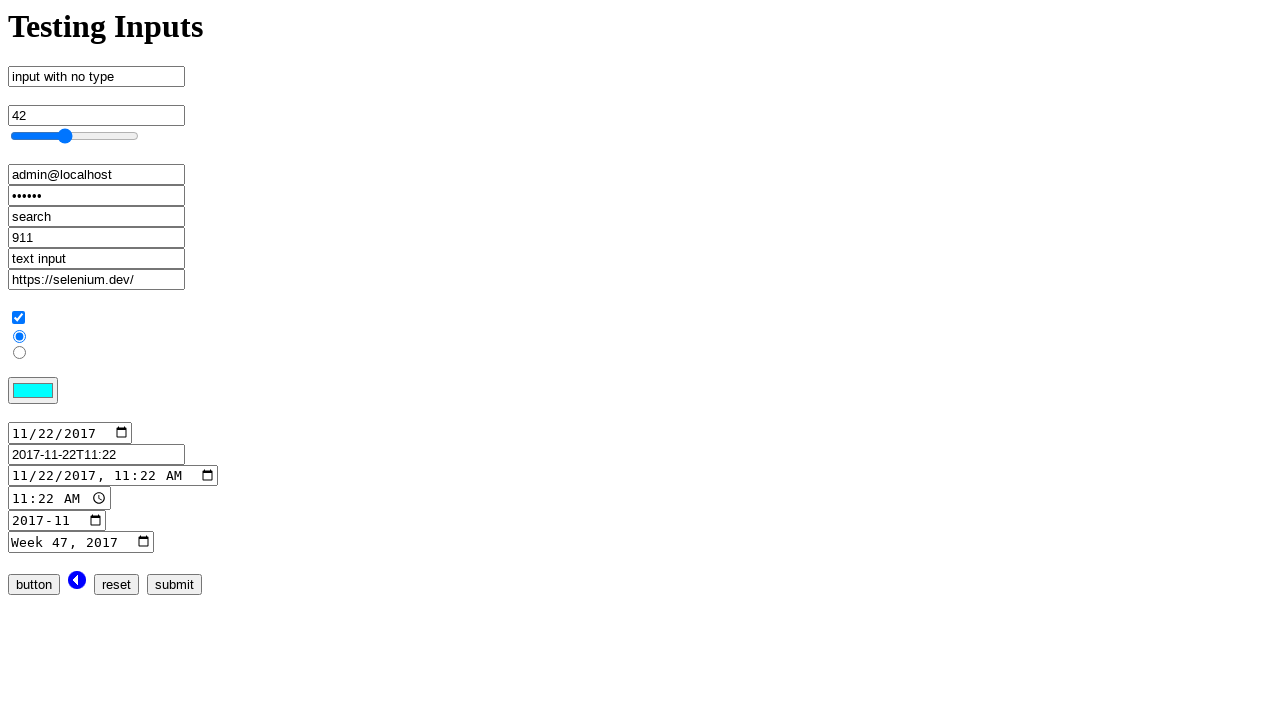